Tests navigation to the status codes page, clicks a link to view HTTP status code information from IANA, and verifies that a table of HTTP status codes is displayed.

Starting URL: https://the-internet.herokuapp.com/

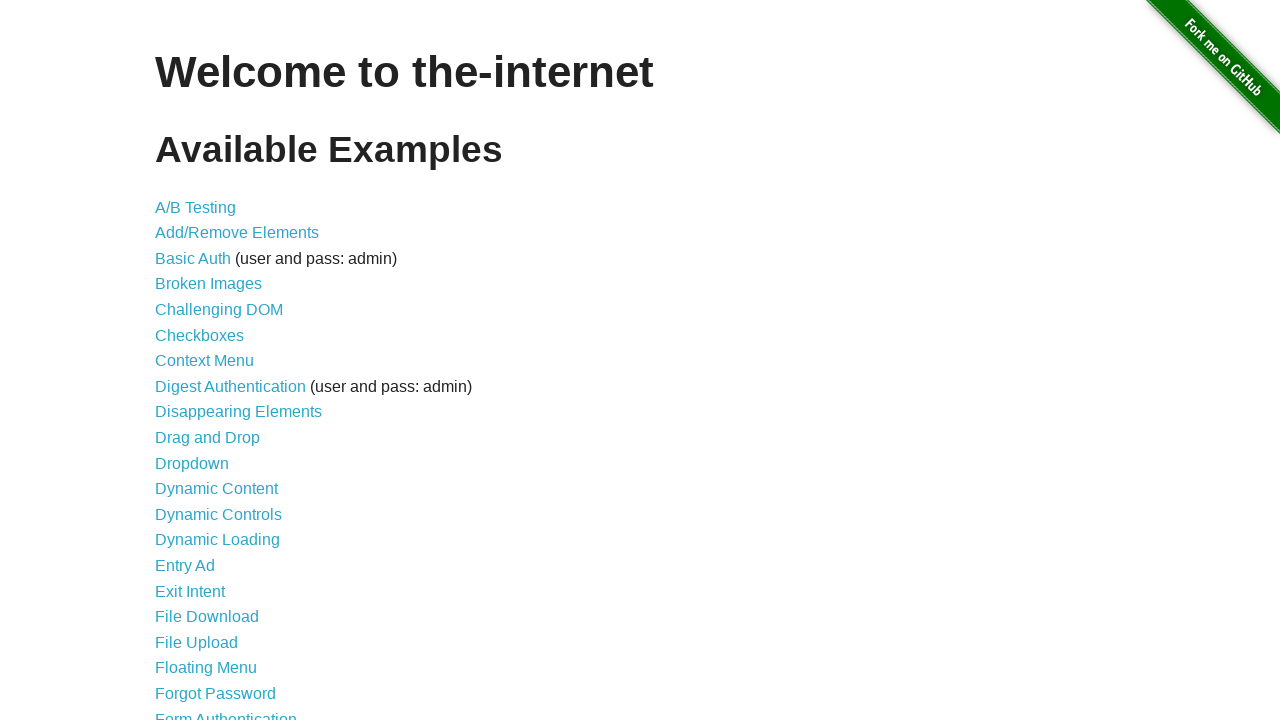

Clicked on the Status Codes link at (203, 600) on a[href='/status_codes']
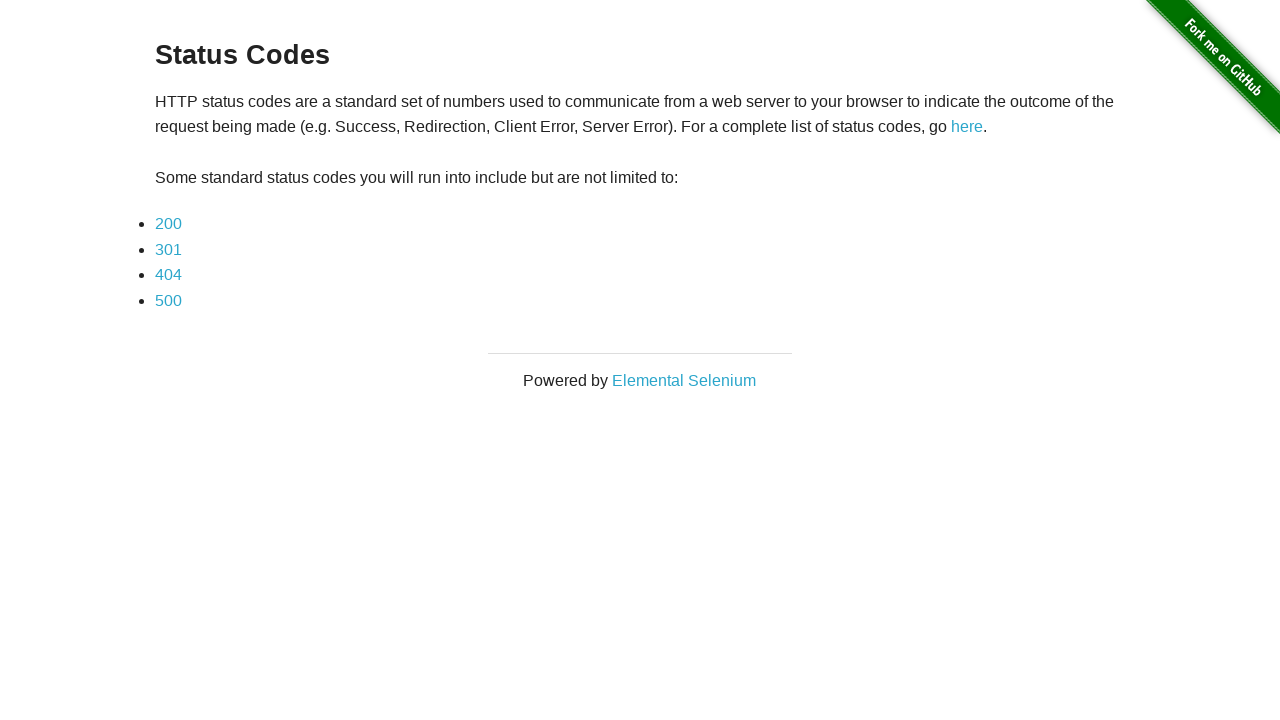

Clicked on the 'here' link to navigate to IANA status codes page at (967, 127) on a:has-text('here')
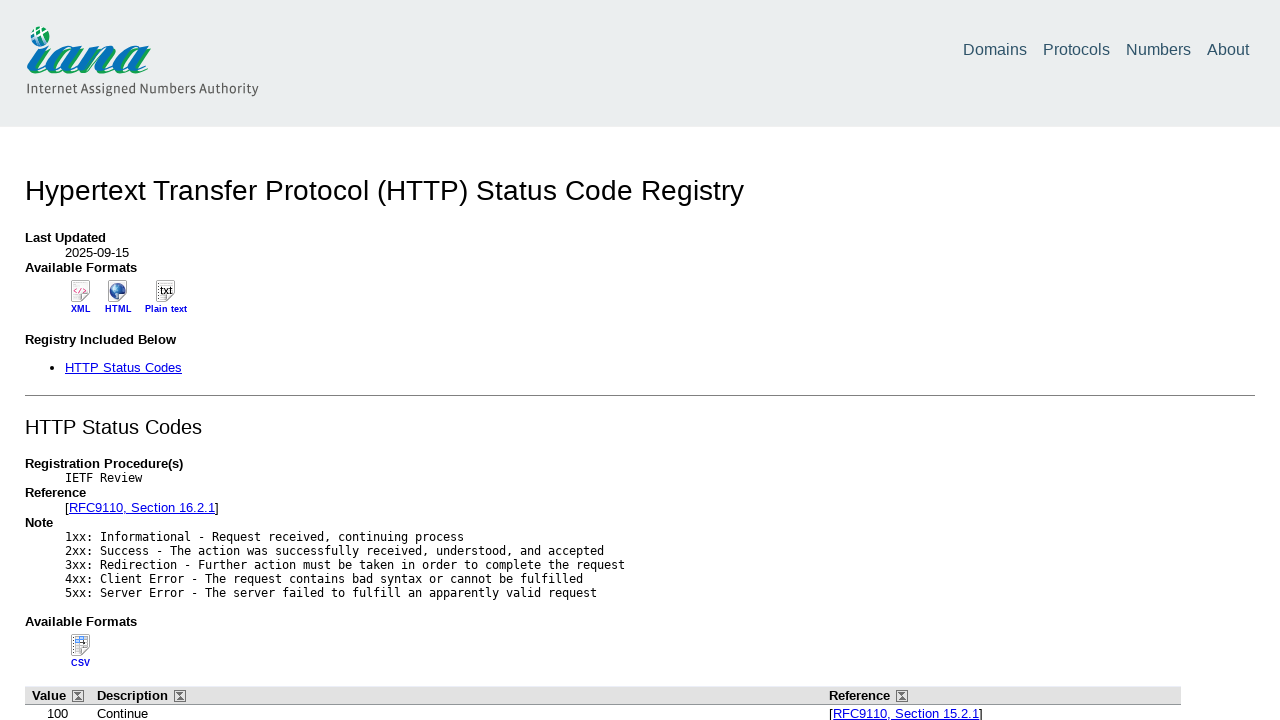

HTTP status codes table loaded on IANA page
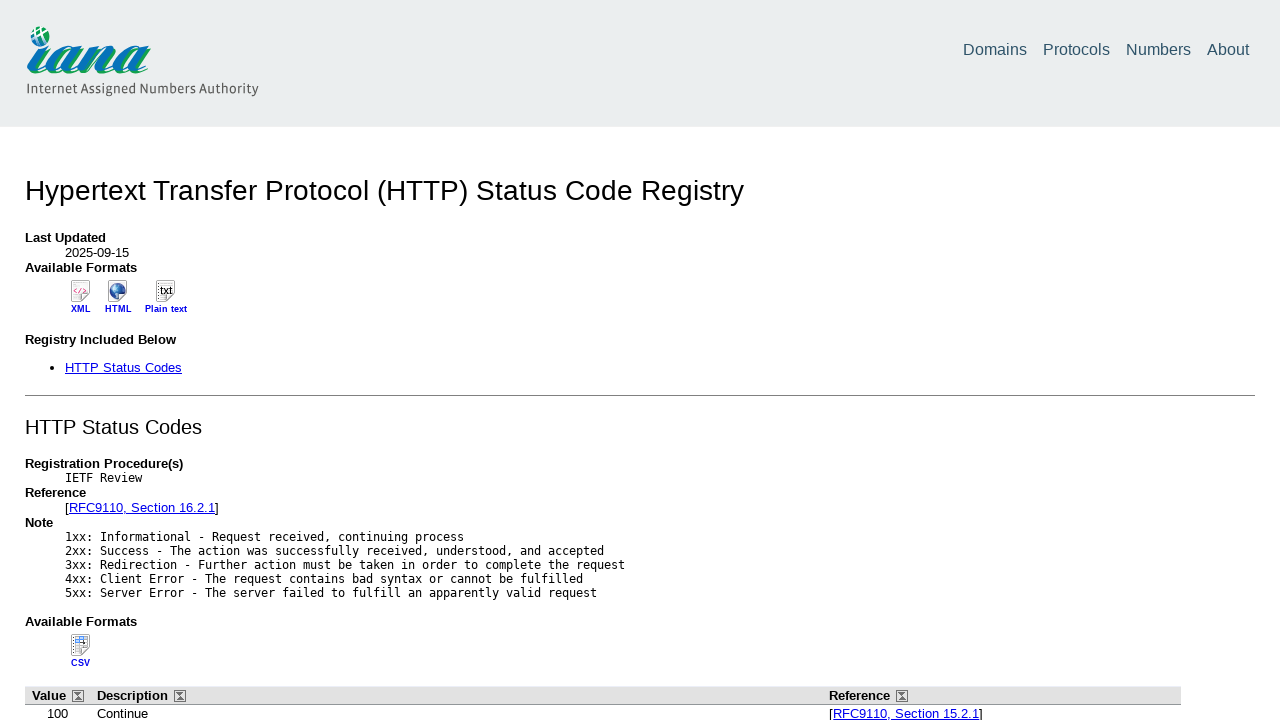

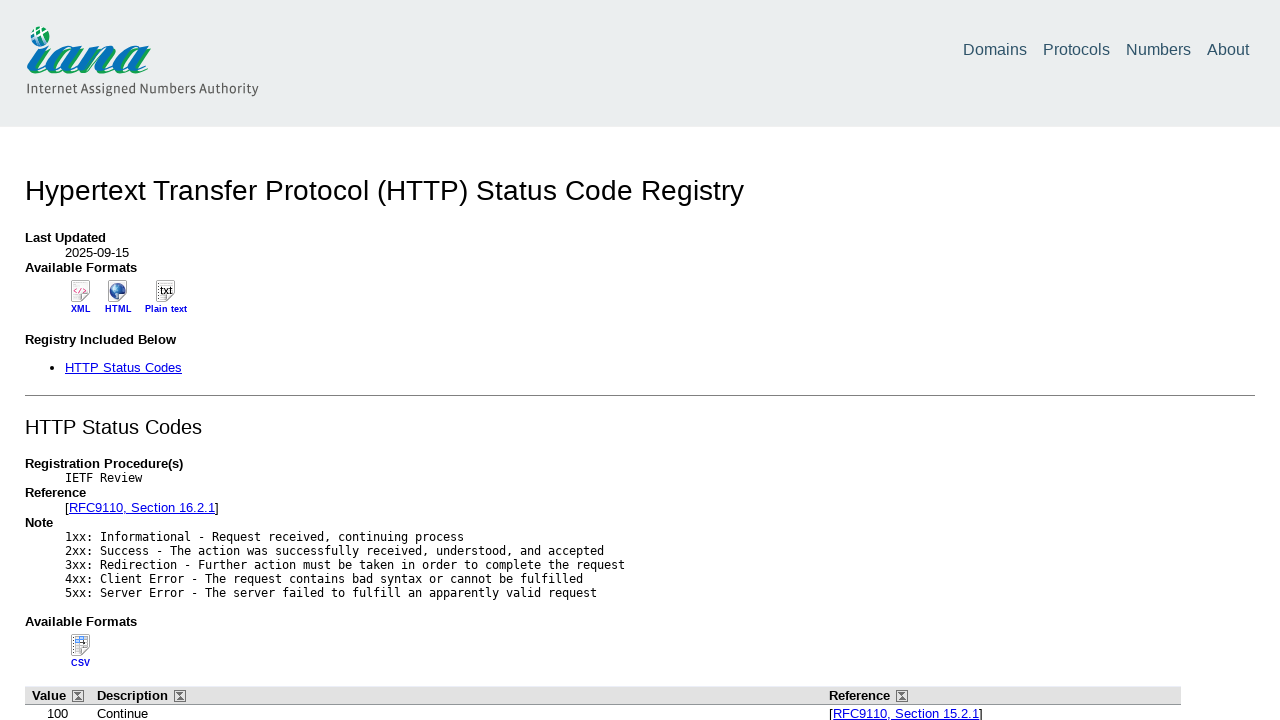